Tests a form with dynamic attributes by filling in name, email, date, and details fields, then submitting the form and verifying the success message

Starting URL: https://training-support.net/webelements/dynamic-attributes

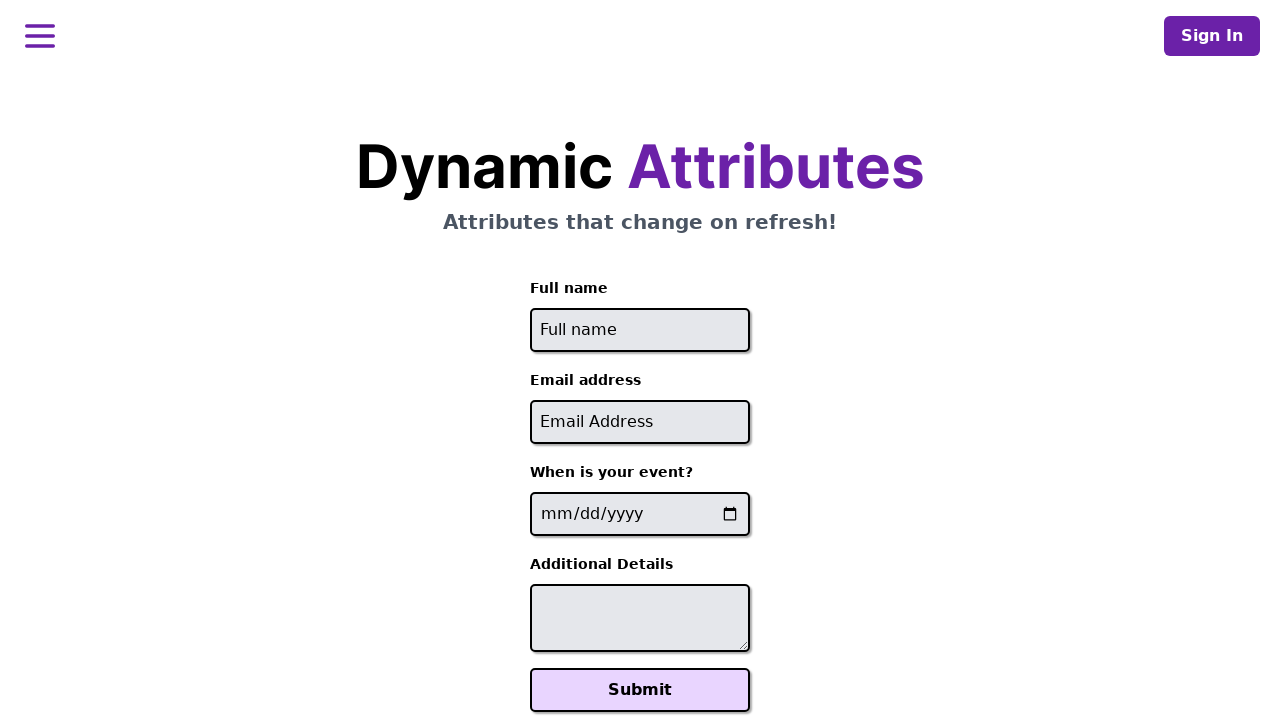

Filled name field with 'Saahil' using partial id match on xpath=//input[contains(@id, 'full-name-')]
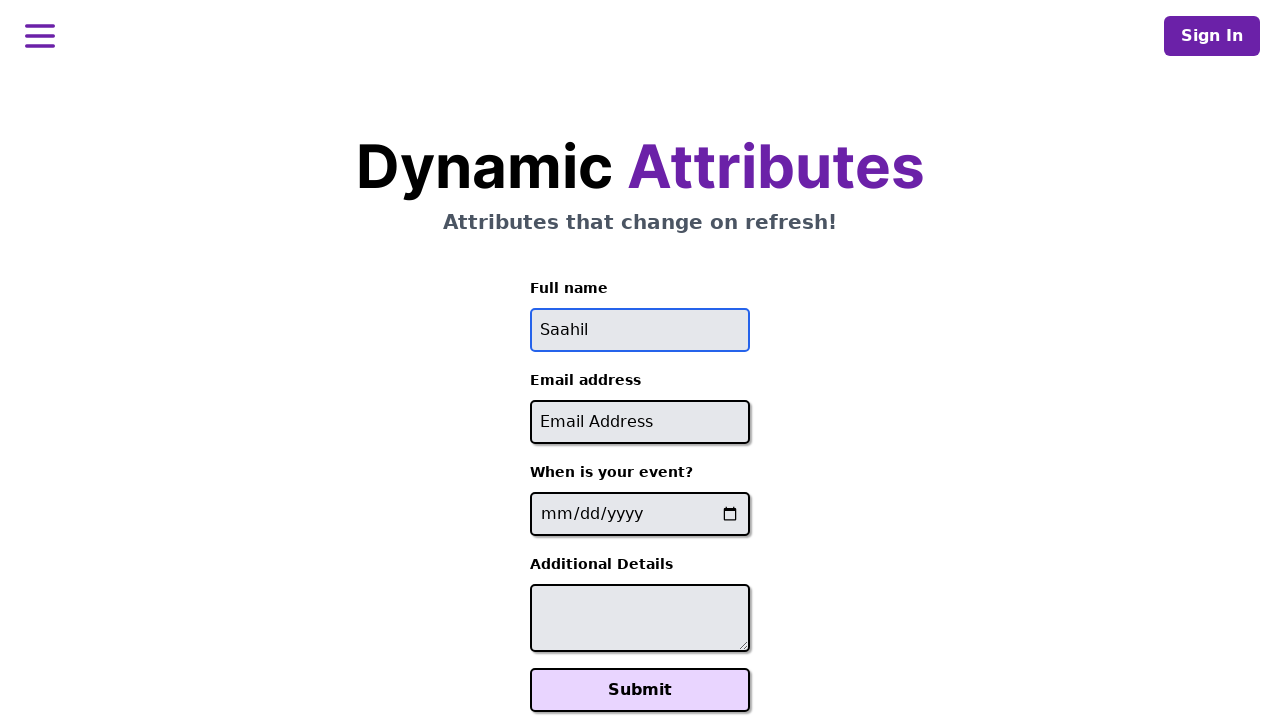

Filled email field with 'saahil@gmail.com' using partial id match on xpath=//input[contains(@id, '-email')]
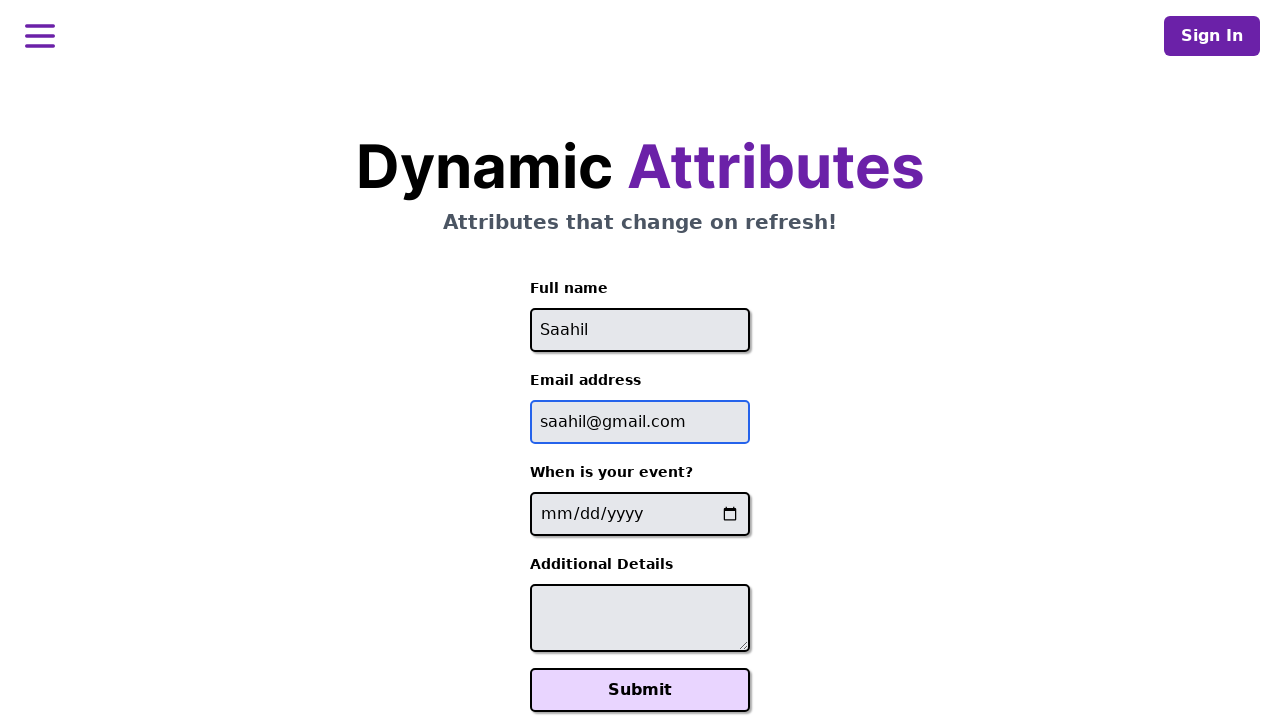

Filled date field with '2025-03-10' using label text locator on xpath=//label[contains(text(),'event?')]/following-sibling::input[@type='date']
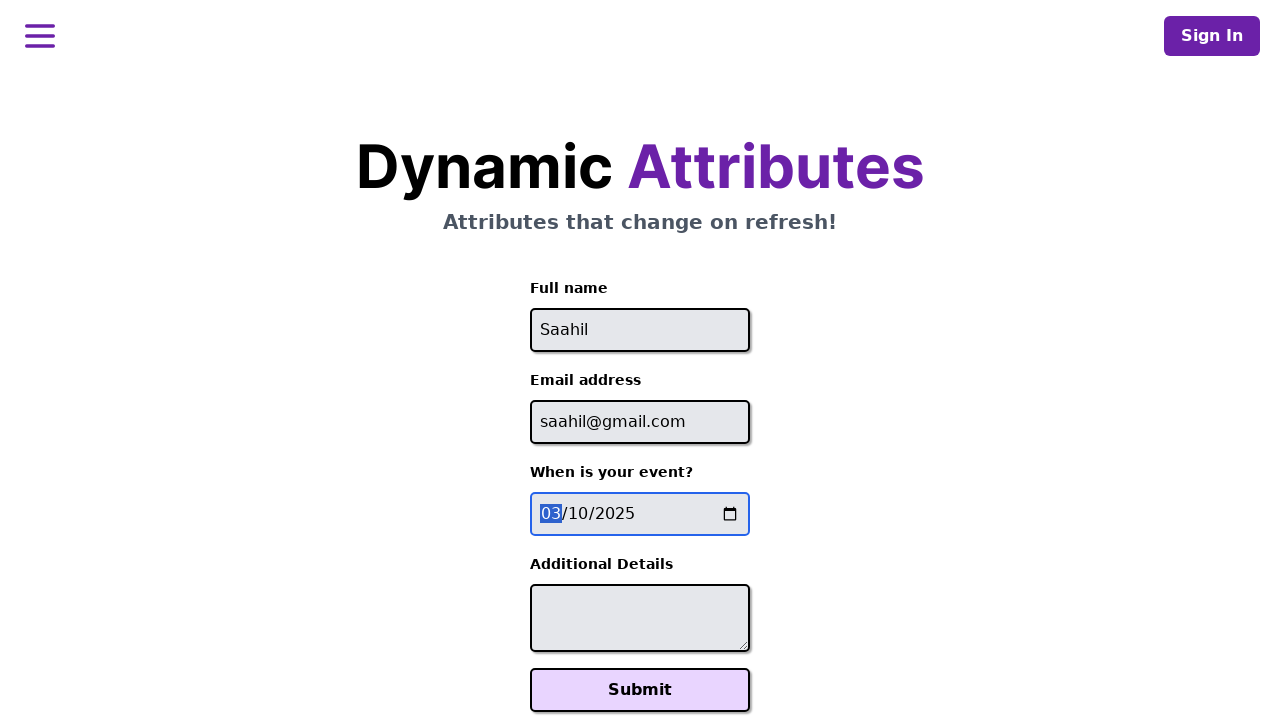

Filled additional details field with 'End of course party' using partial id match on xpath=//textarea[contains(@id,'-additional-details-')]
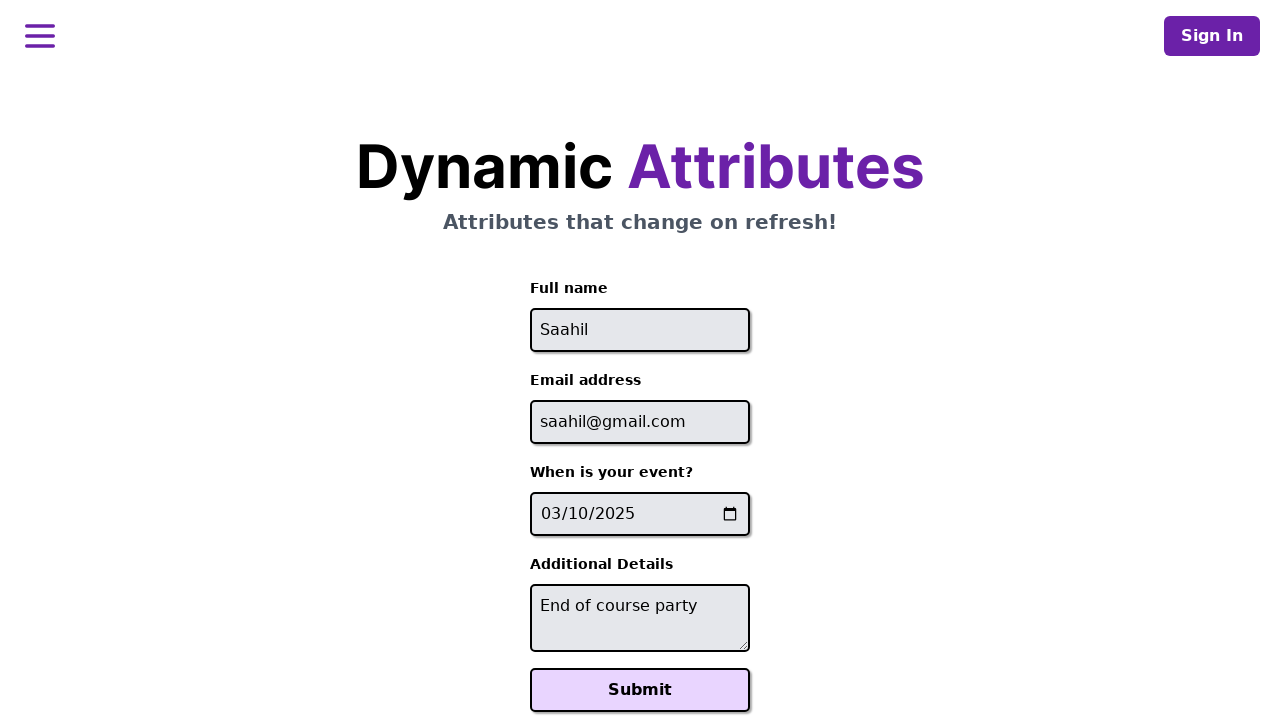

Clicked Submit button to submit the form at (640, 690) on xpath=//button[text()='Submit']
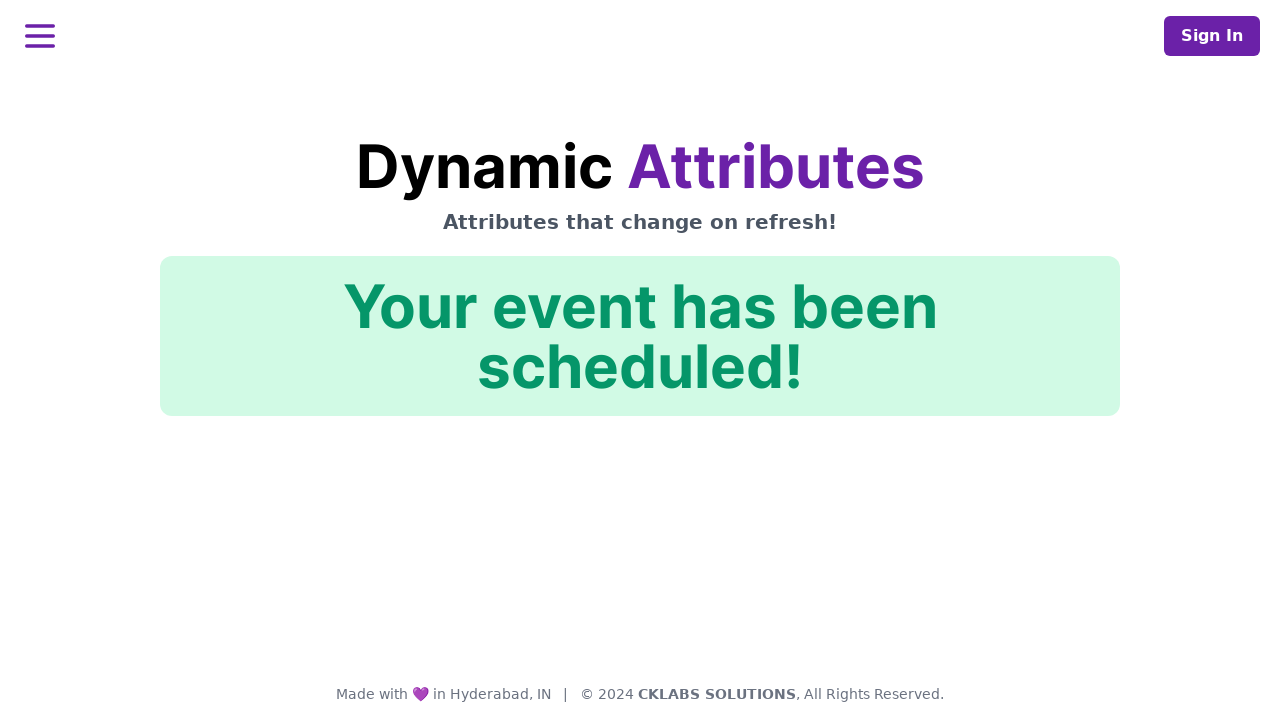

Success message appeared with id 'action-confirmation'
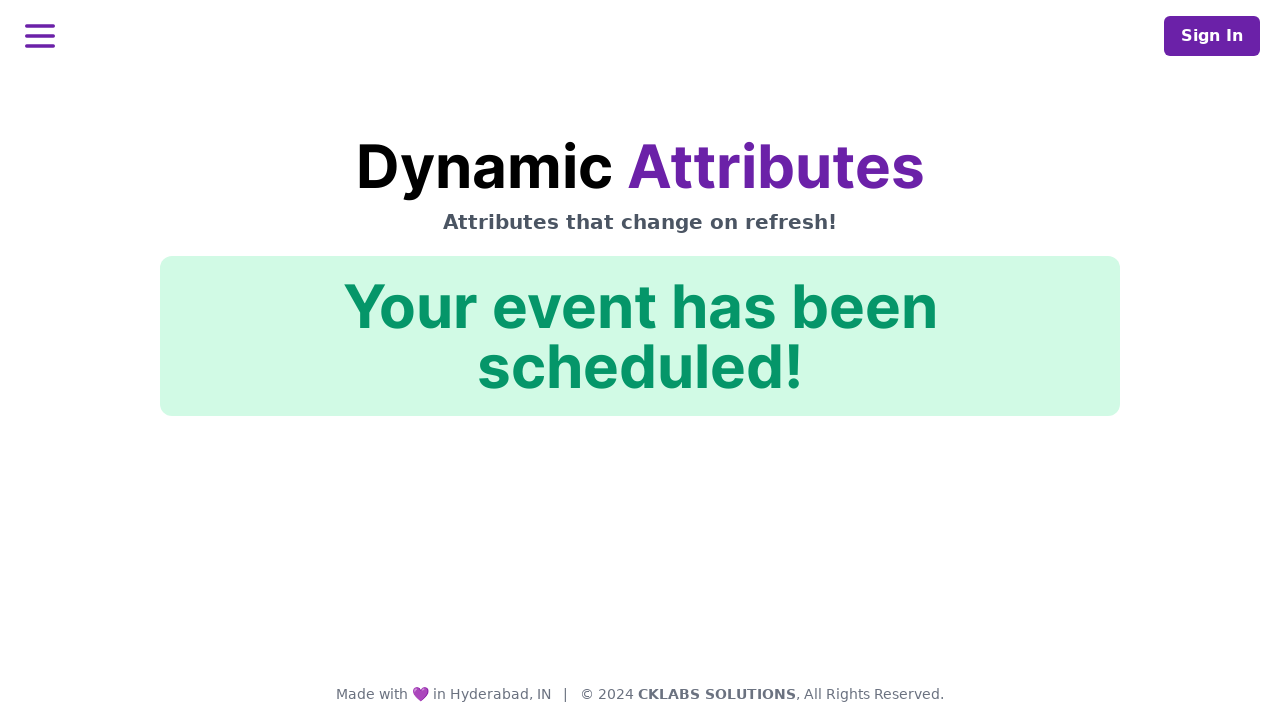

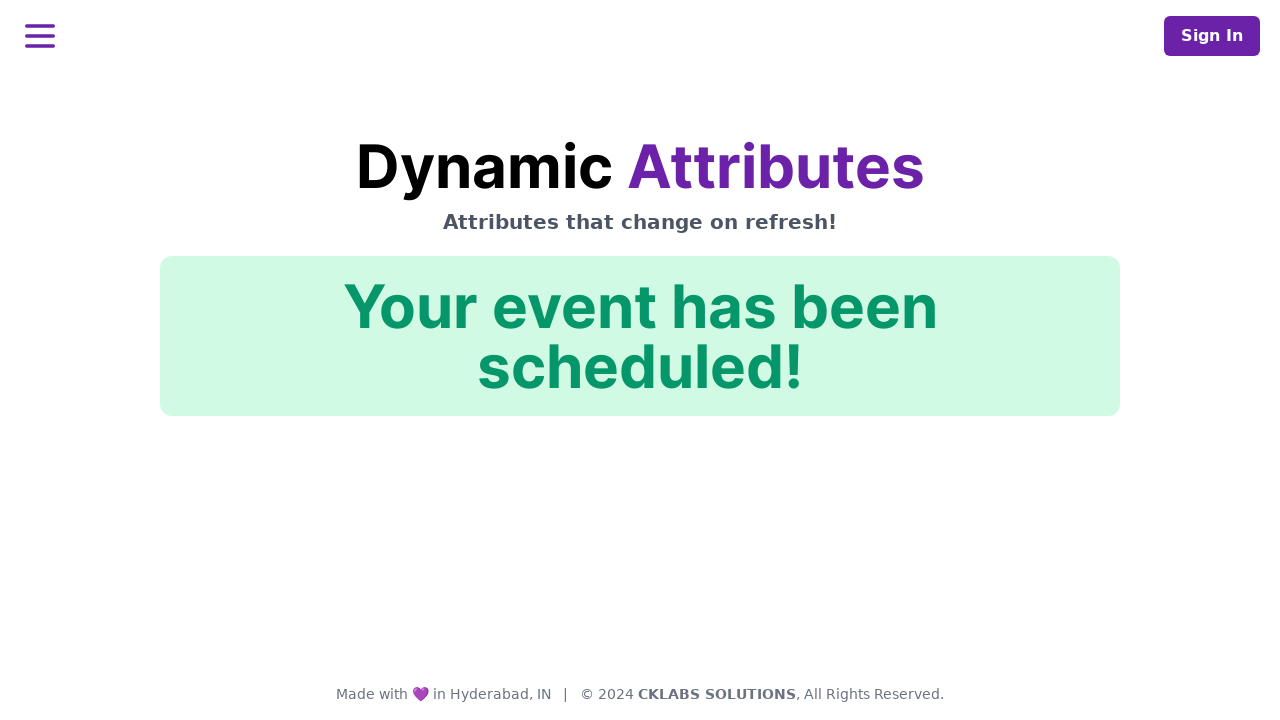